Navigates to a movie listing SPA page and waits for the movie items to load, verifying that the page content is rendered correctly.

Starting URL: https://spa2.scrape.center/

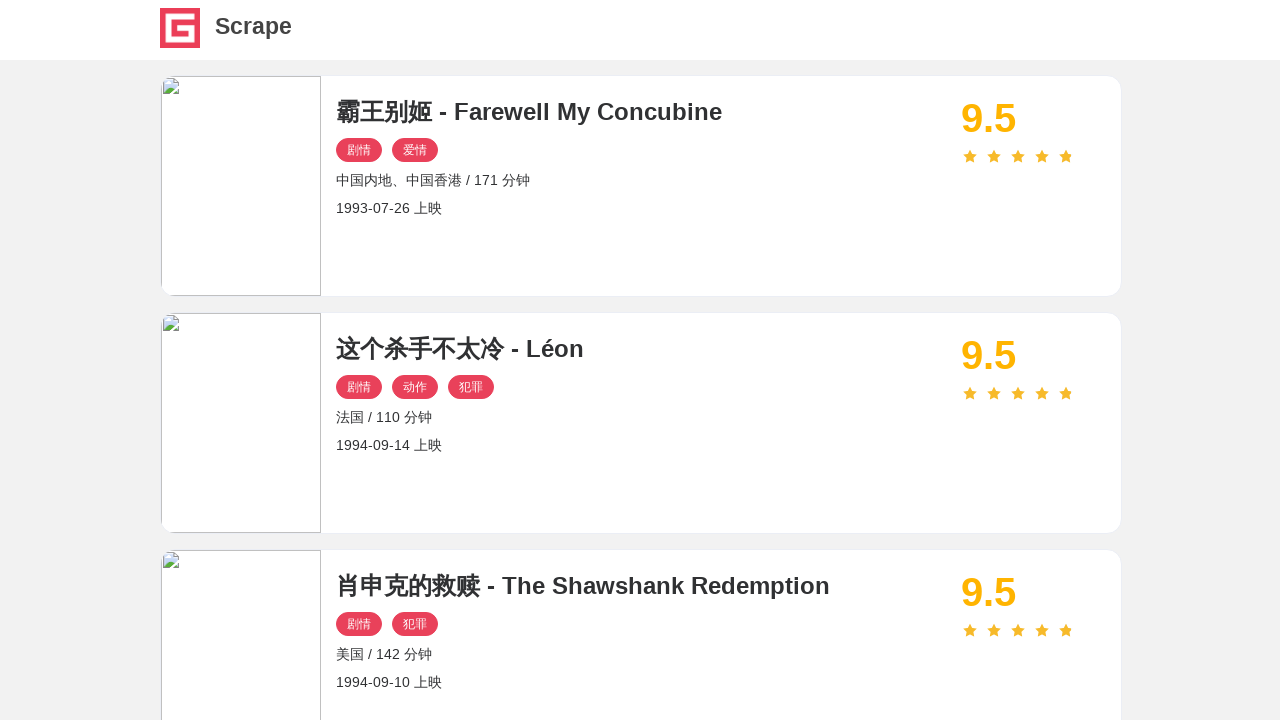

Navigated to movie listing SPA page at https://spa2.scrape.center/
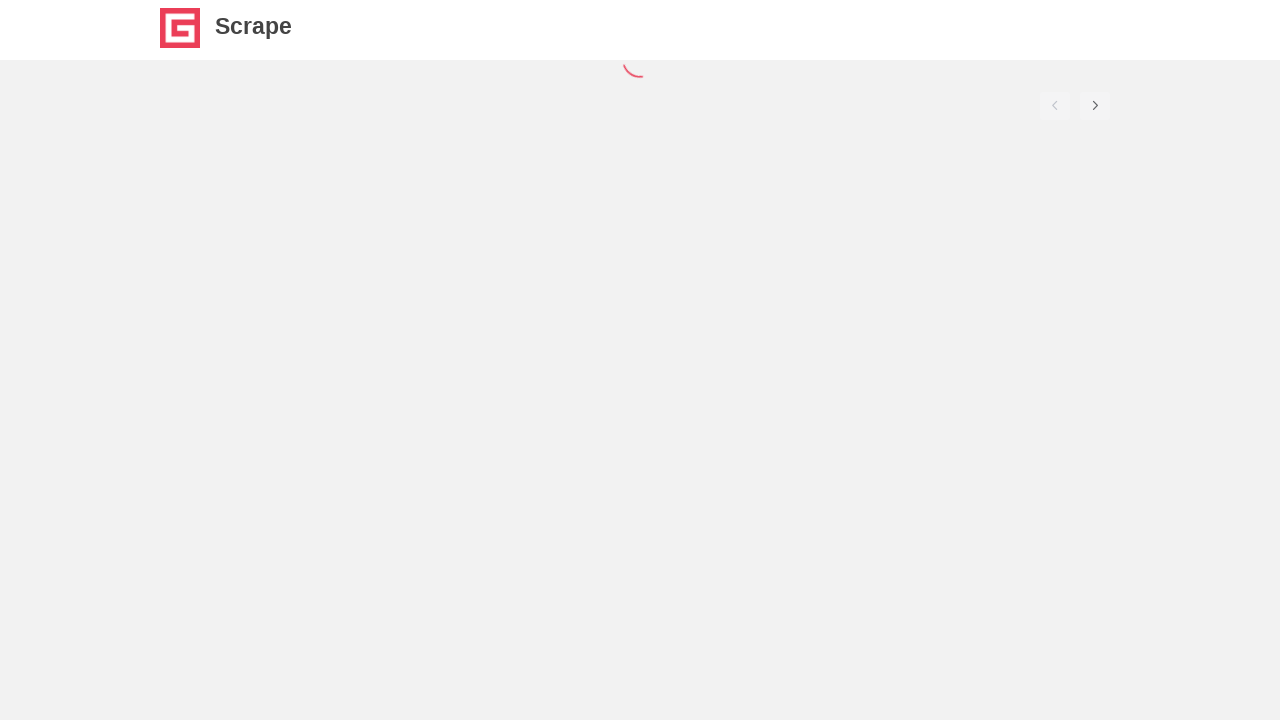

Movie item names loaded successfully
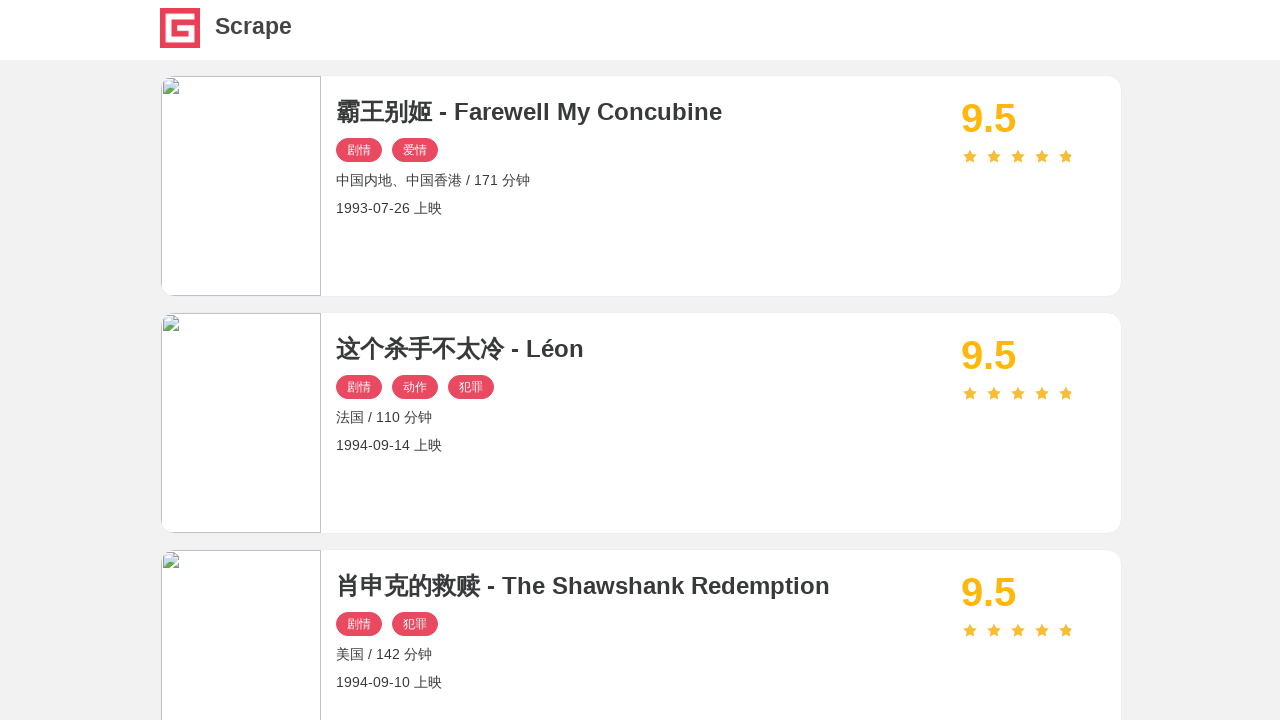

Movie items verified to be present on the page
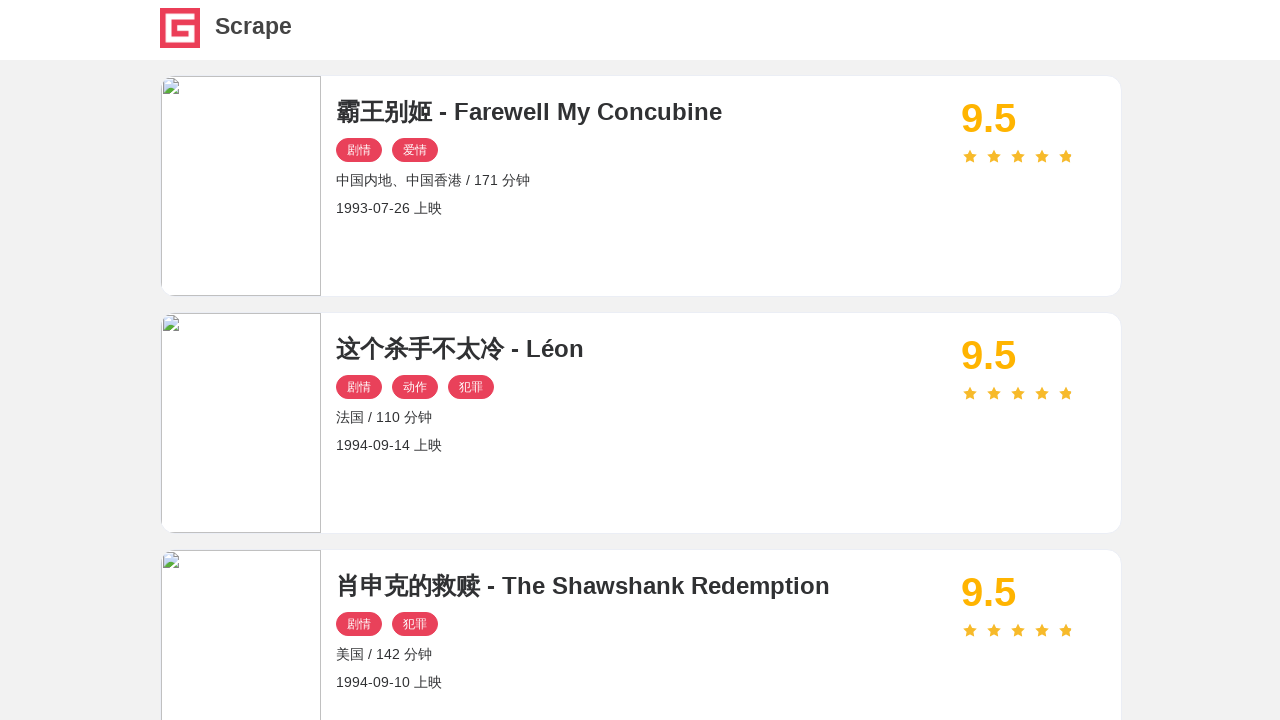

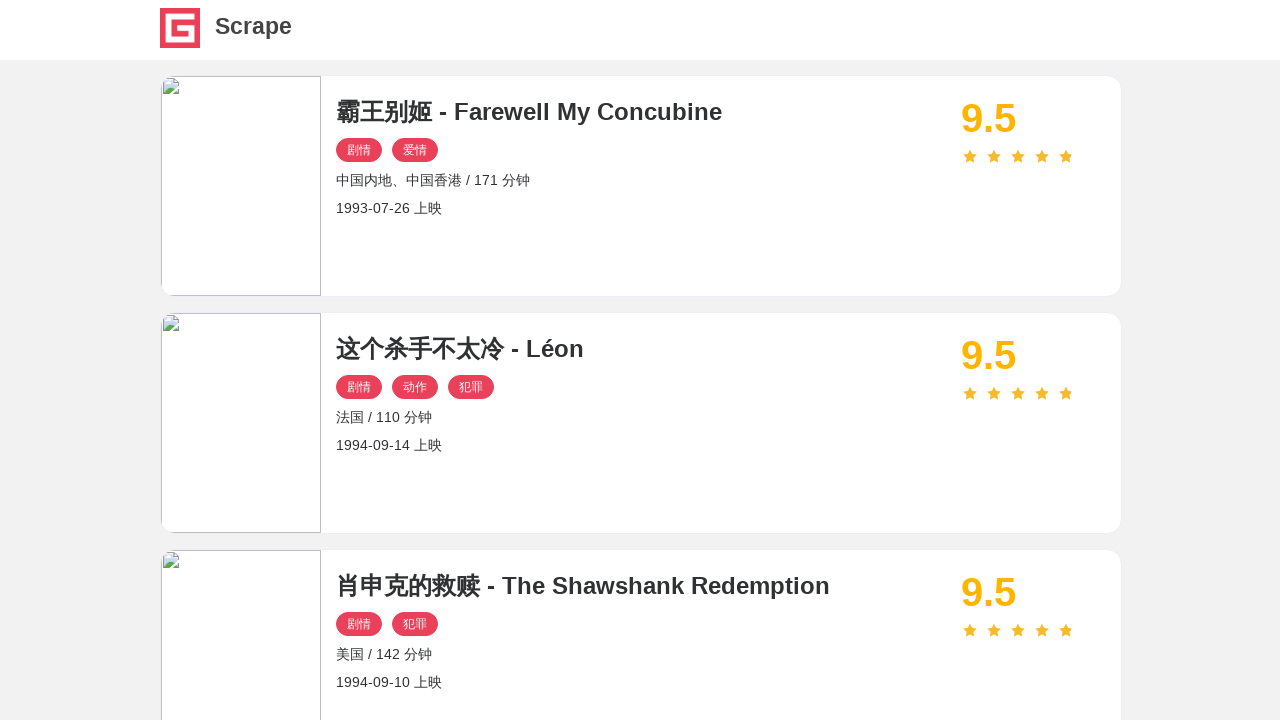